Tests radio button functionality by selecting each of three radio buttons and verifying they become checked with the correct value

Starting URL: https://rahulshettyacademy.com/AutomationPractice/

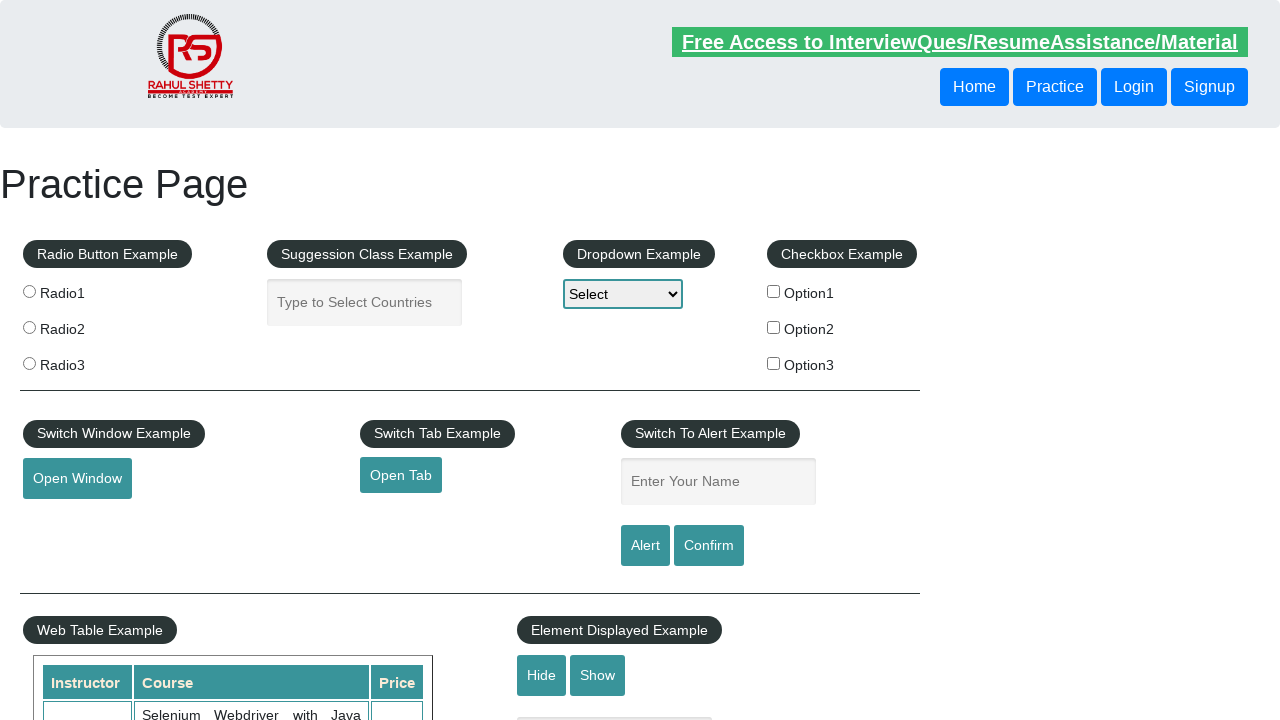

Selected radio button 1 at (29, 291) on input.radioButton[value='radio1']
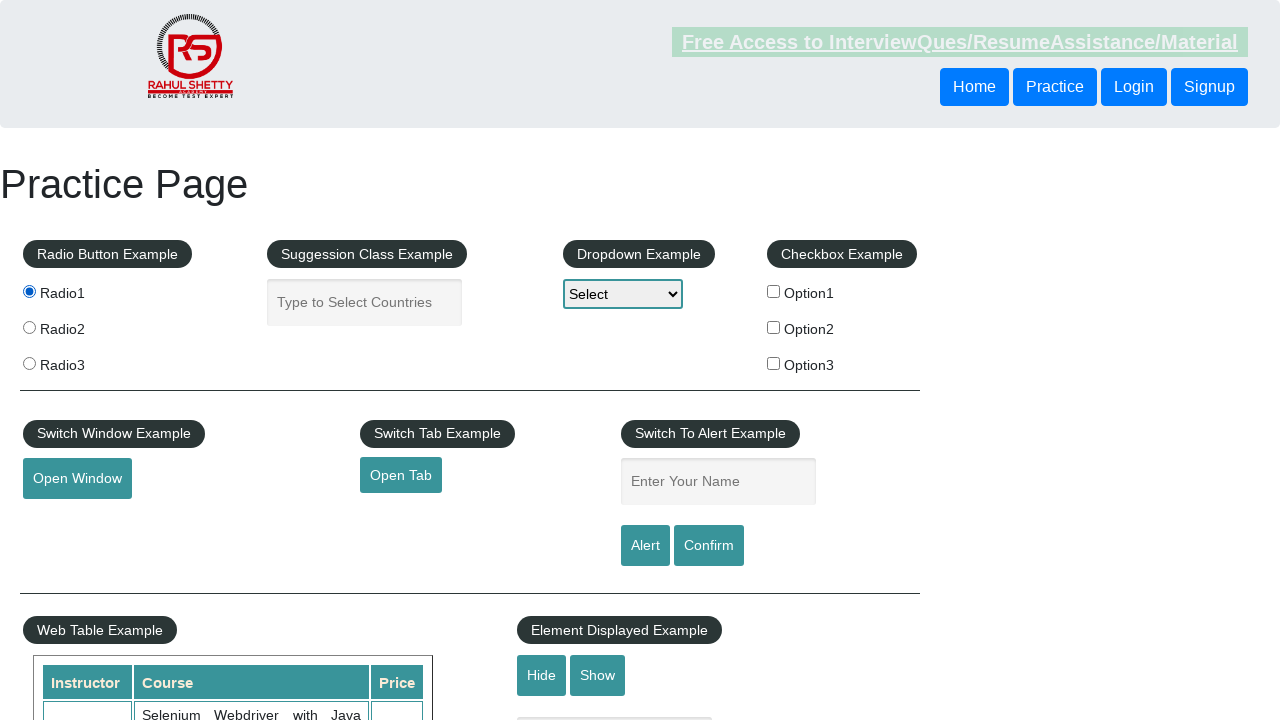

Verified radio button 1 is checked
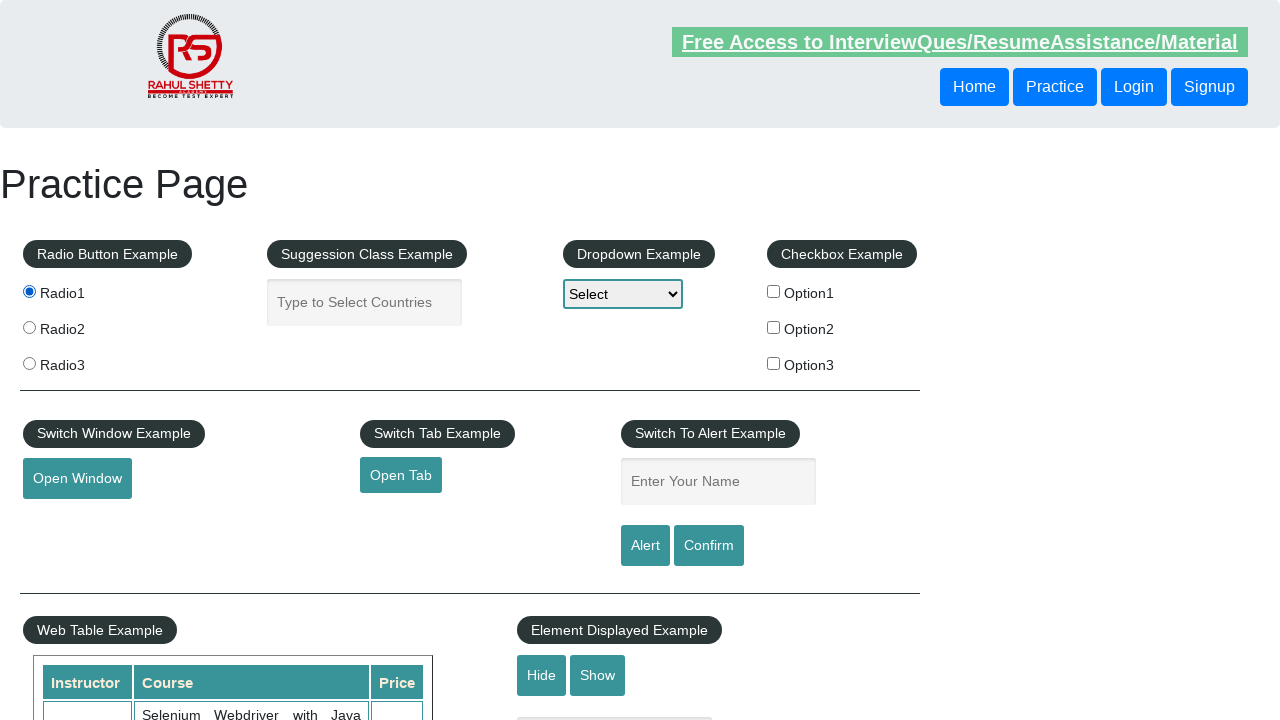

Selected radio button 2 at (29, 327) on input.radioButton[value='radio2']
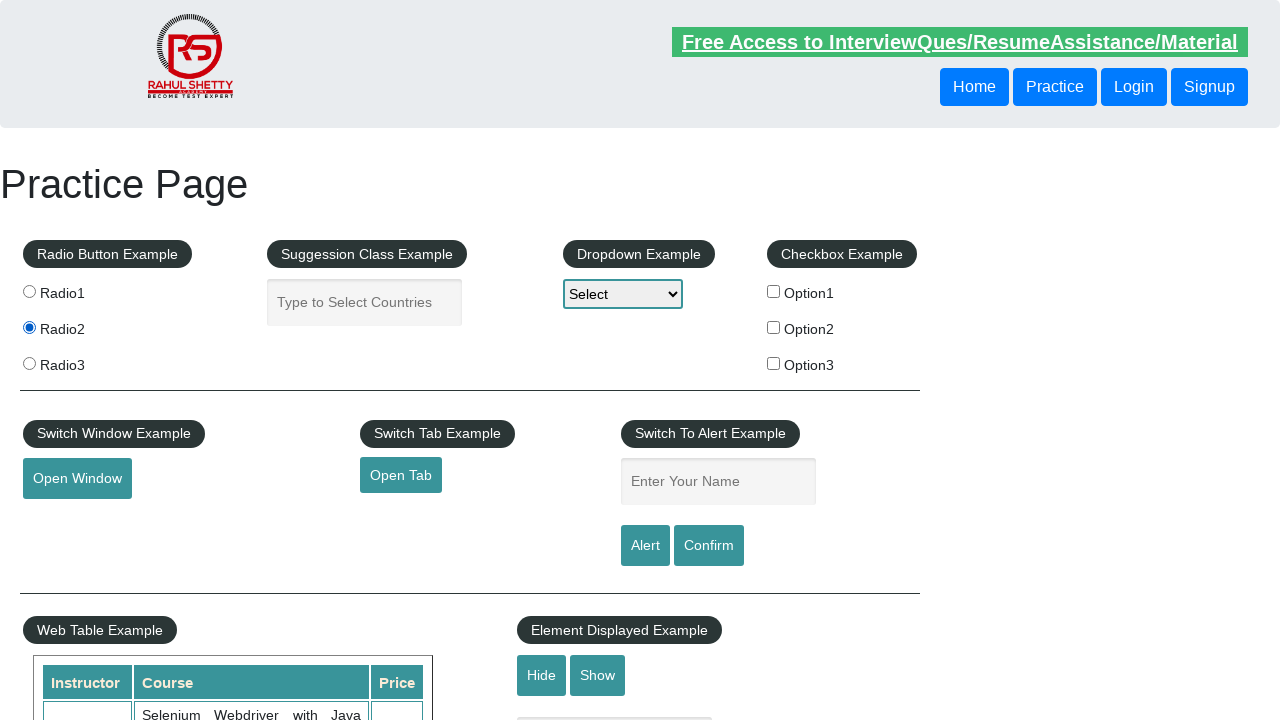

Verified radio button 2 is checked
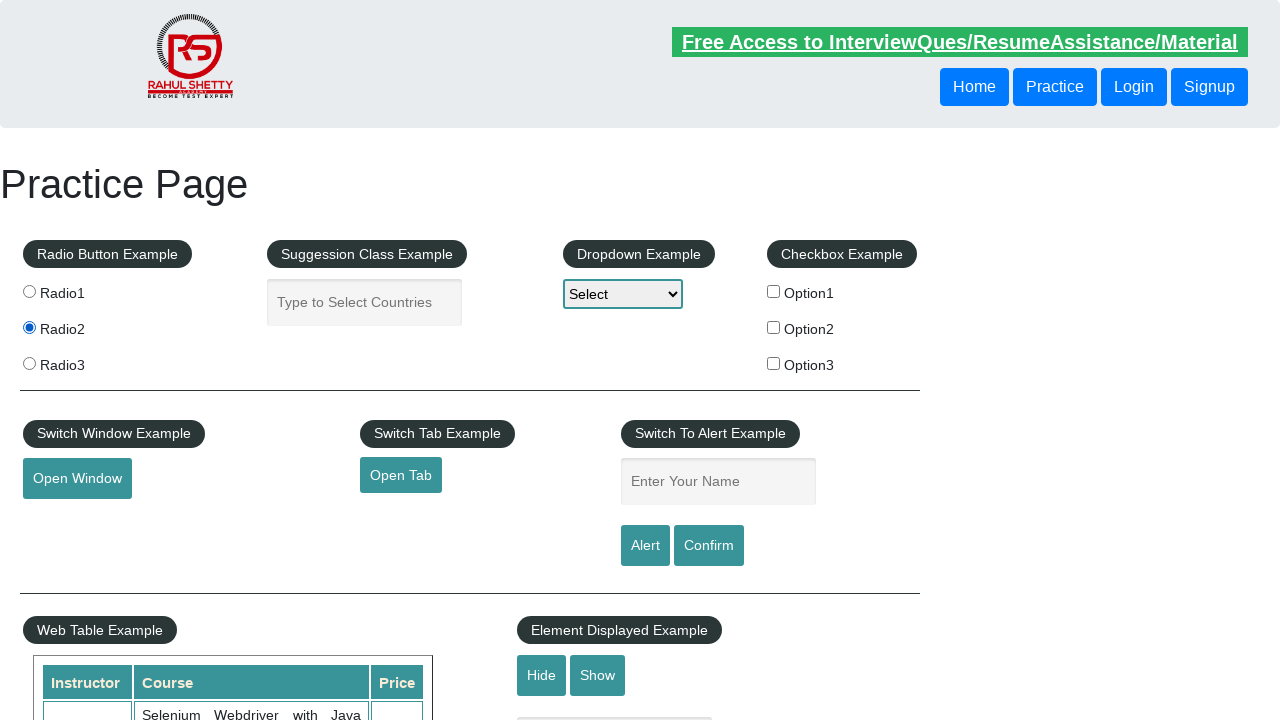

Selected radio button 3 at (29, 363) on input.radioButton[value='radio3']
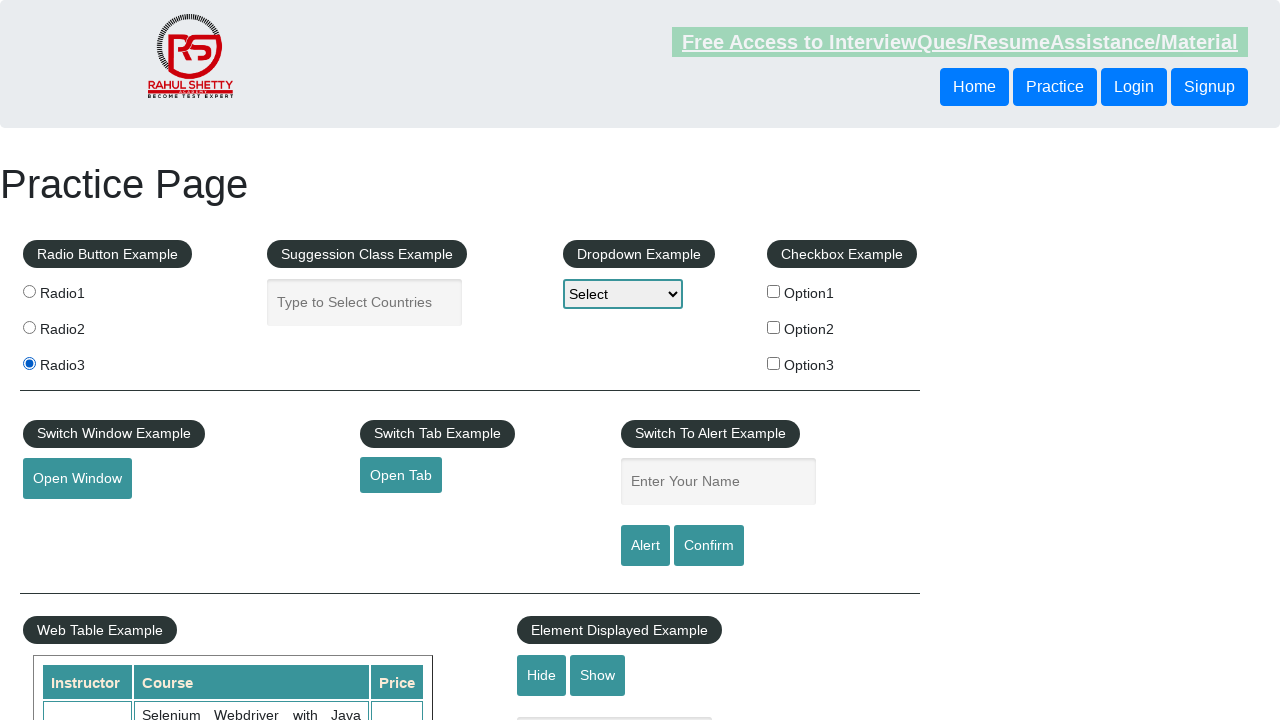

Verified radio button 3 is checked
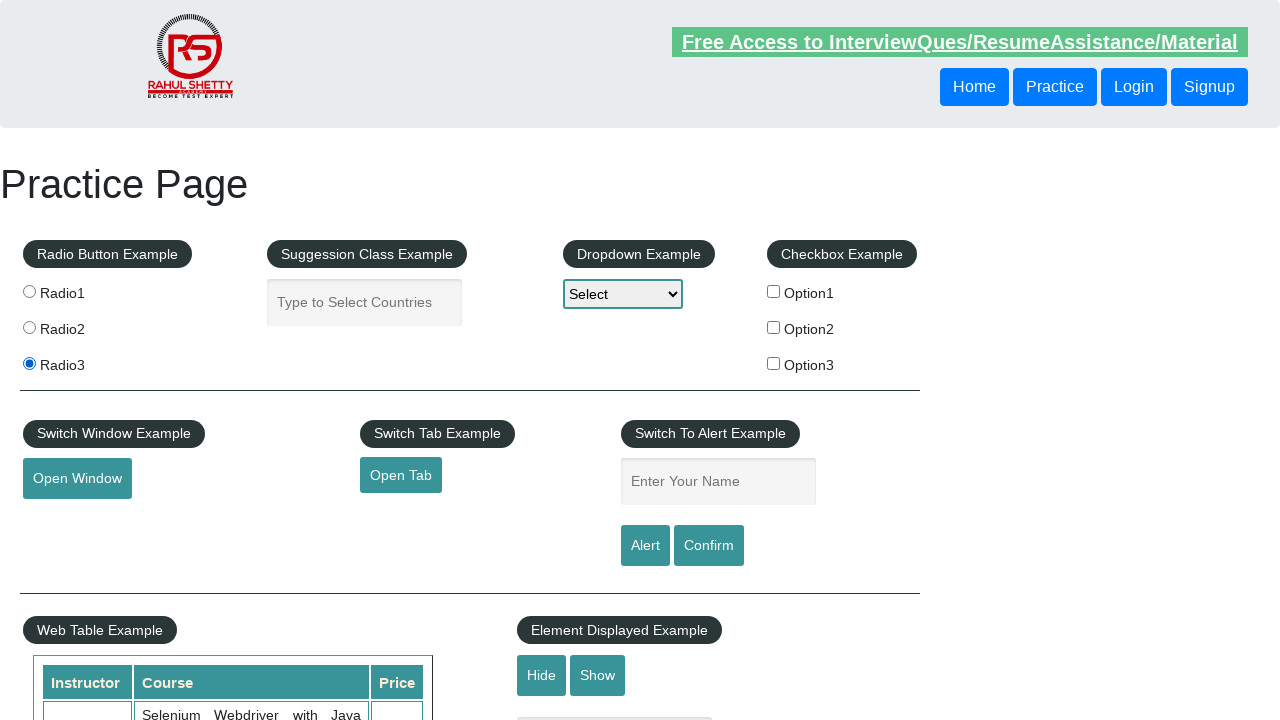

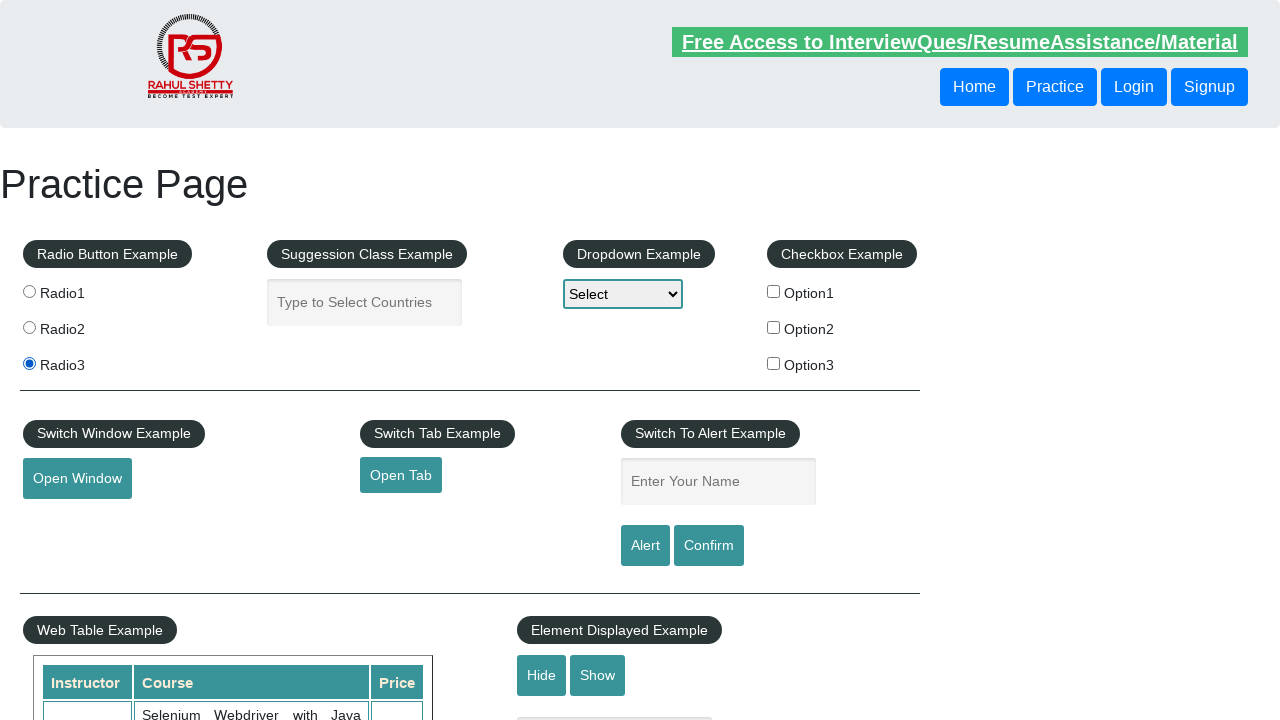